Tests dropdown selection functionality by selecting an option and retrieving all available options

Starting URL: https://the-internet.herokuapp.com/dropdown

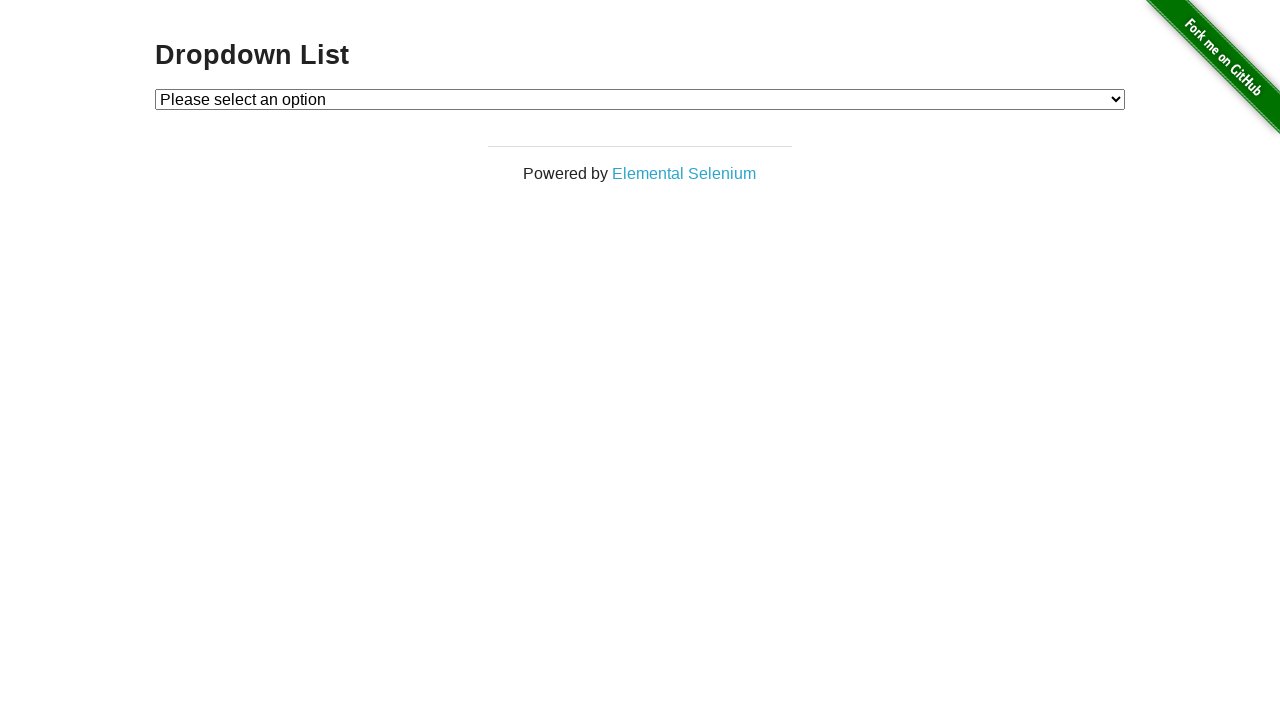

Set viewport size to 1920x1080
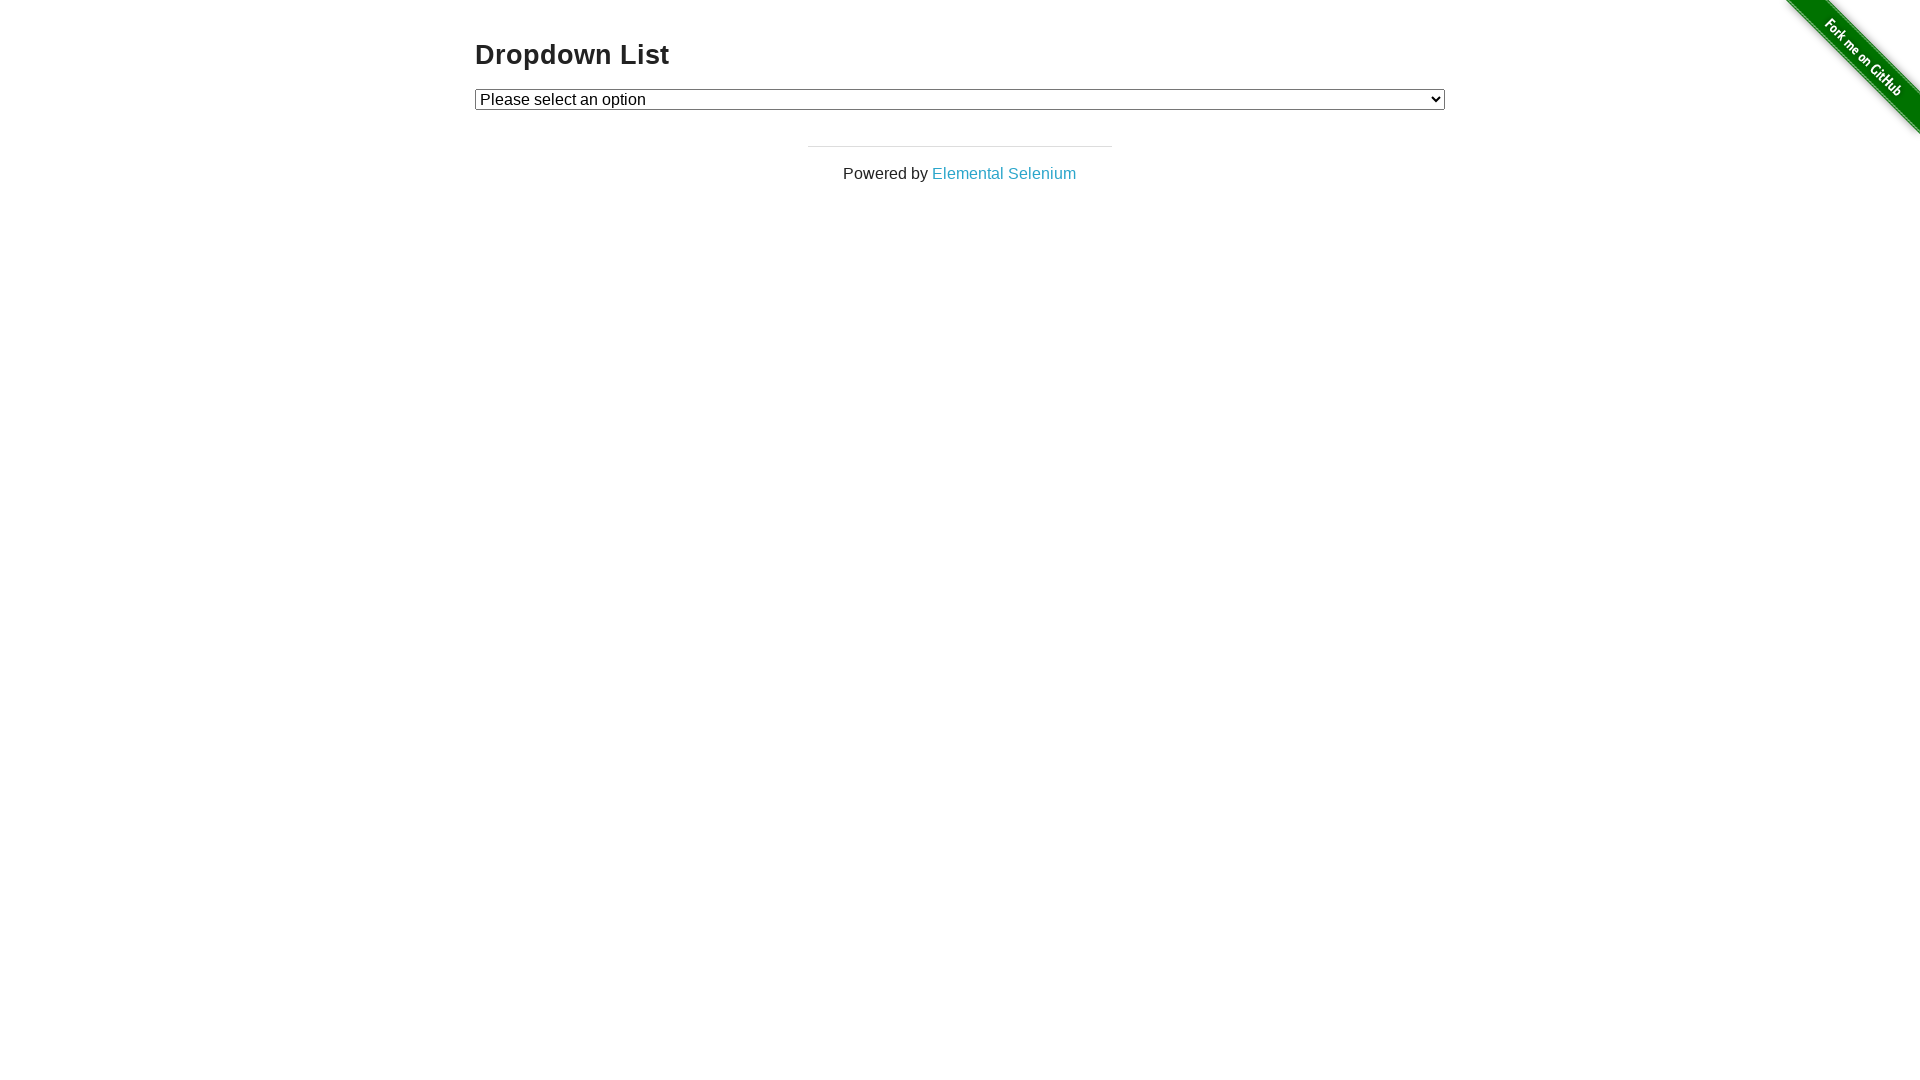

Selected option with value '1' from dropdown on #dropdown
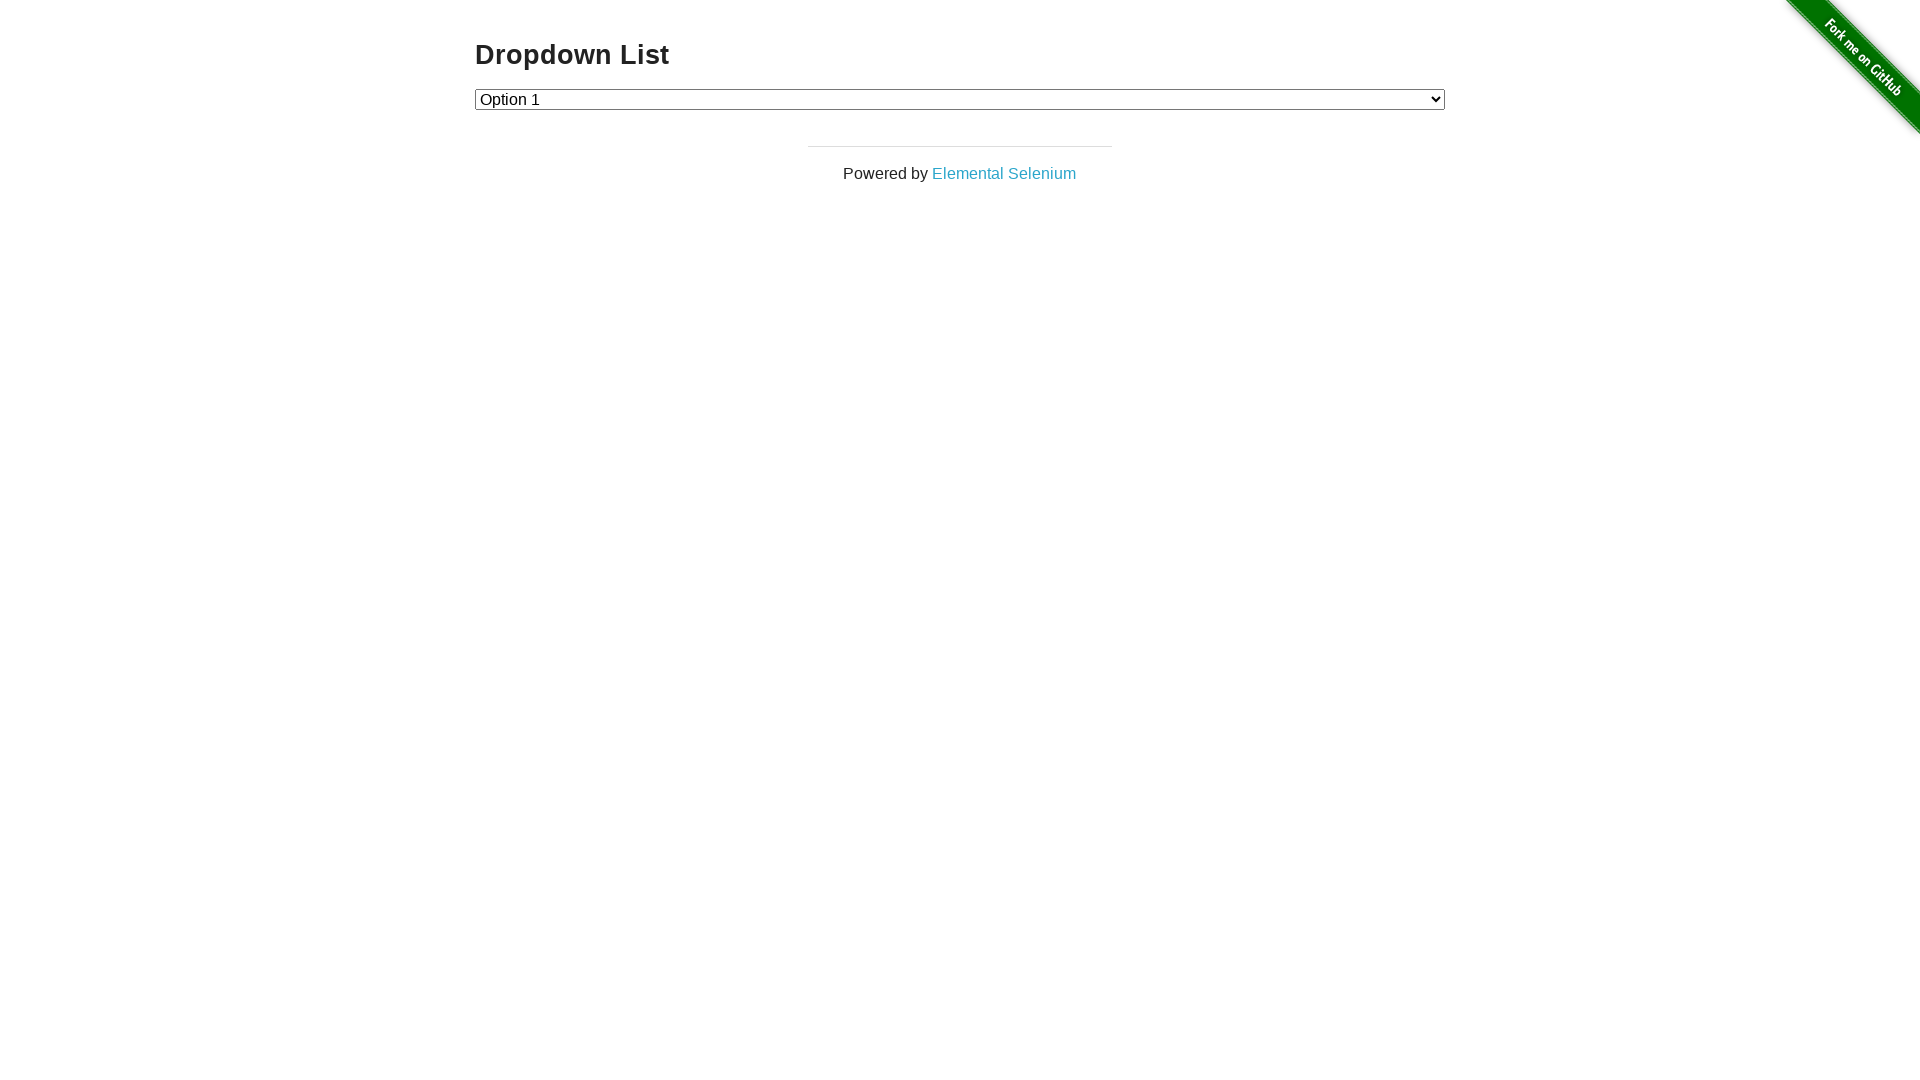

Retrieved all available options from dropdown
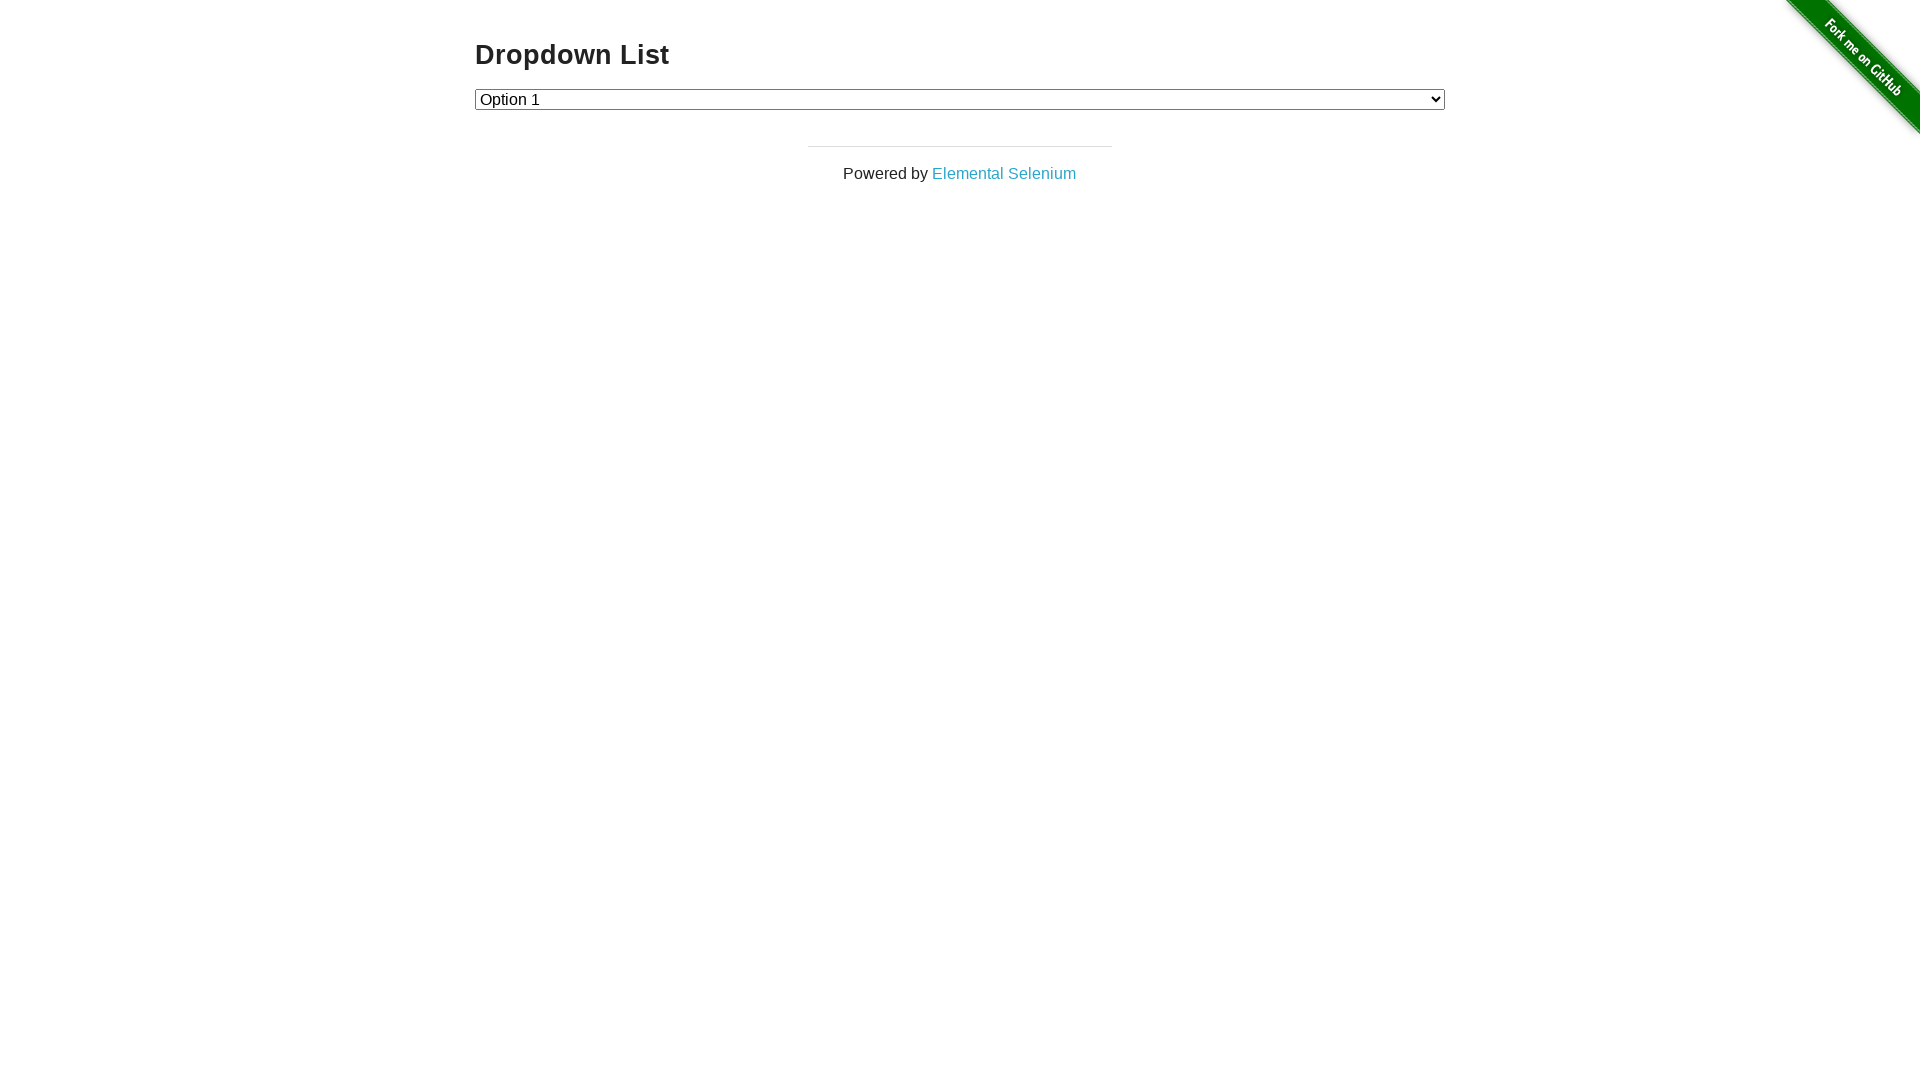

Printed dropdown option: Please select an option
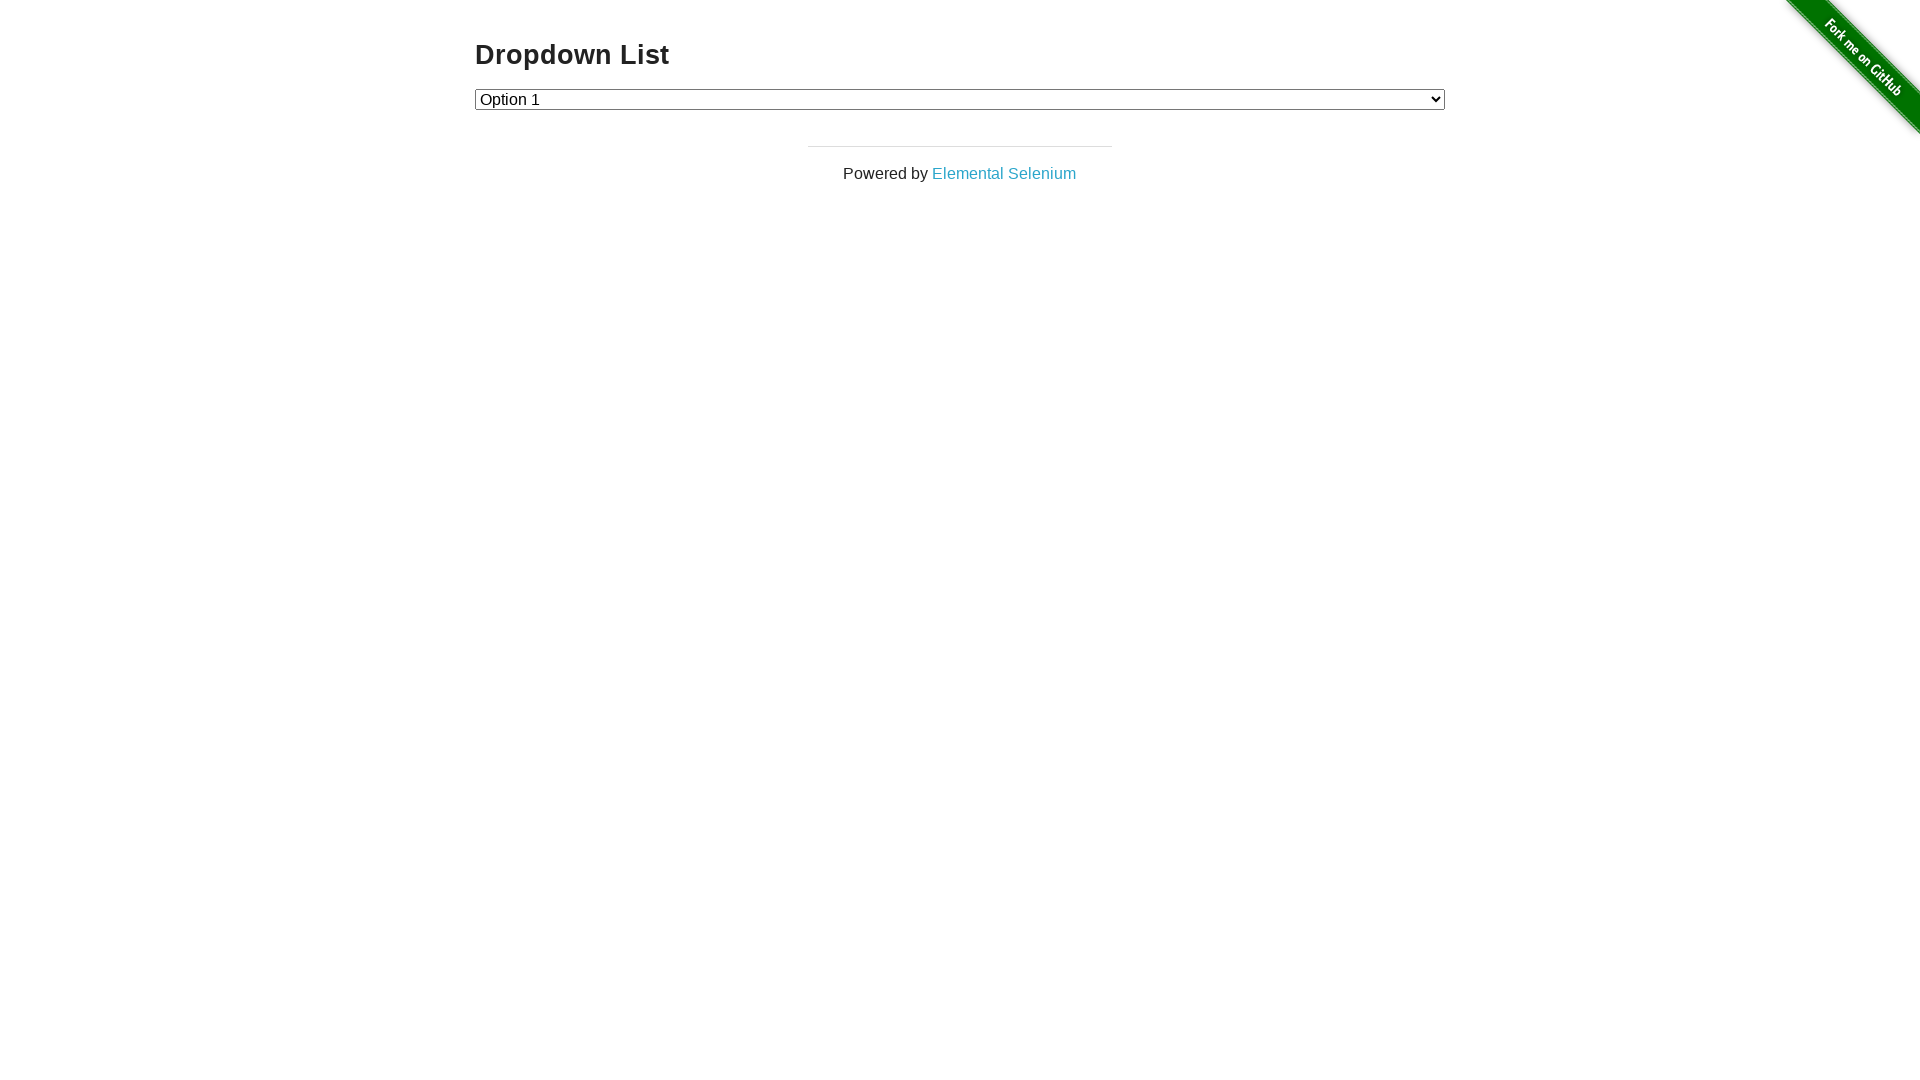

Printed dropdown option: Option 1
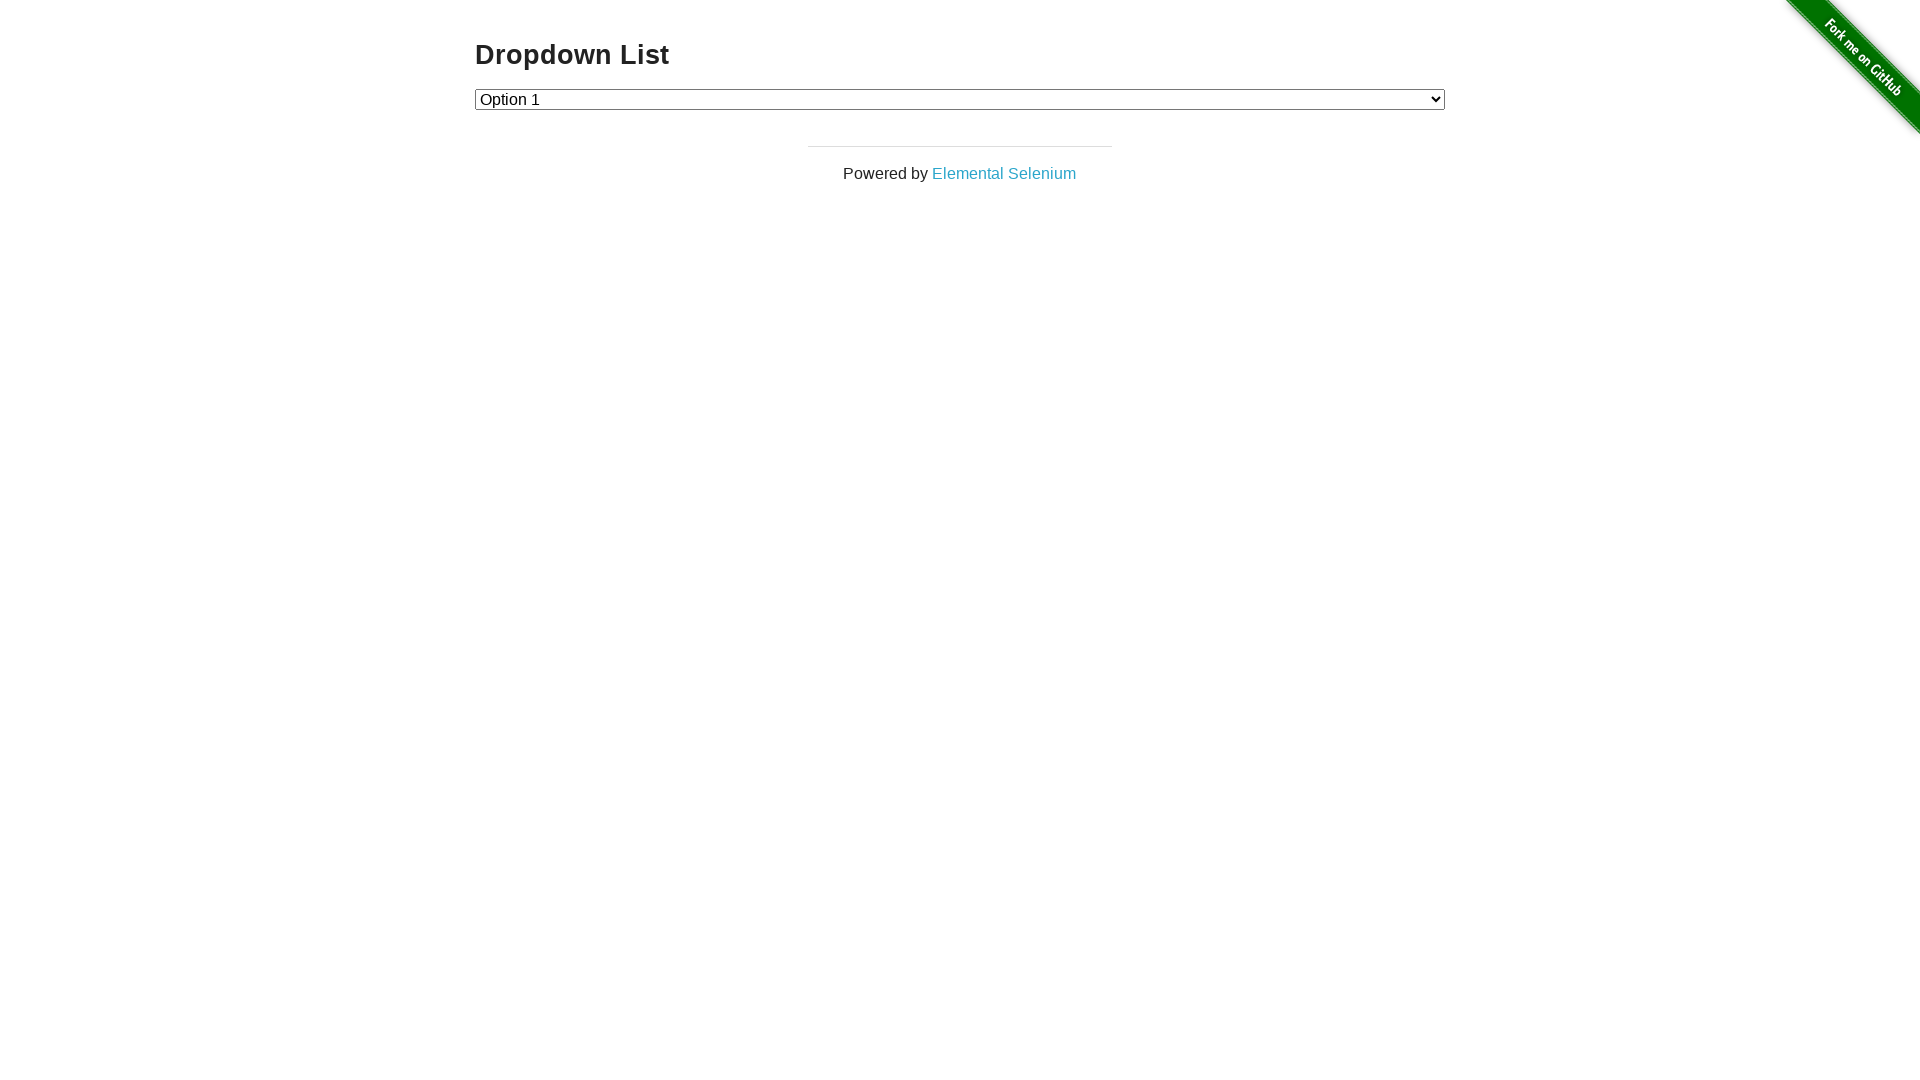

Printed dropdown option: Option 2
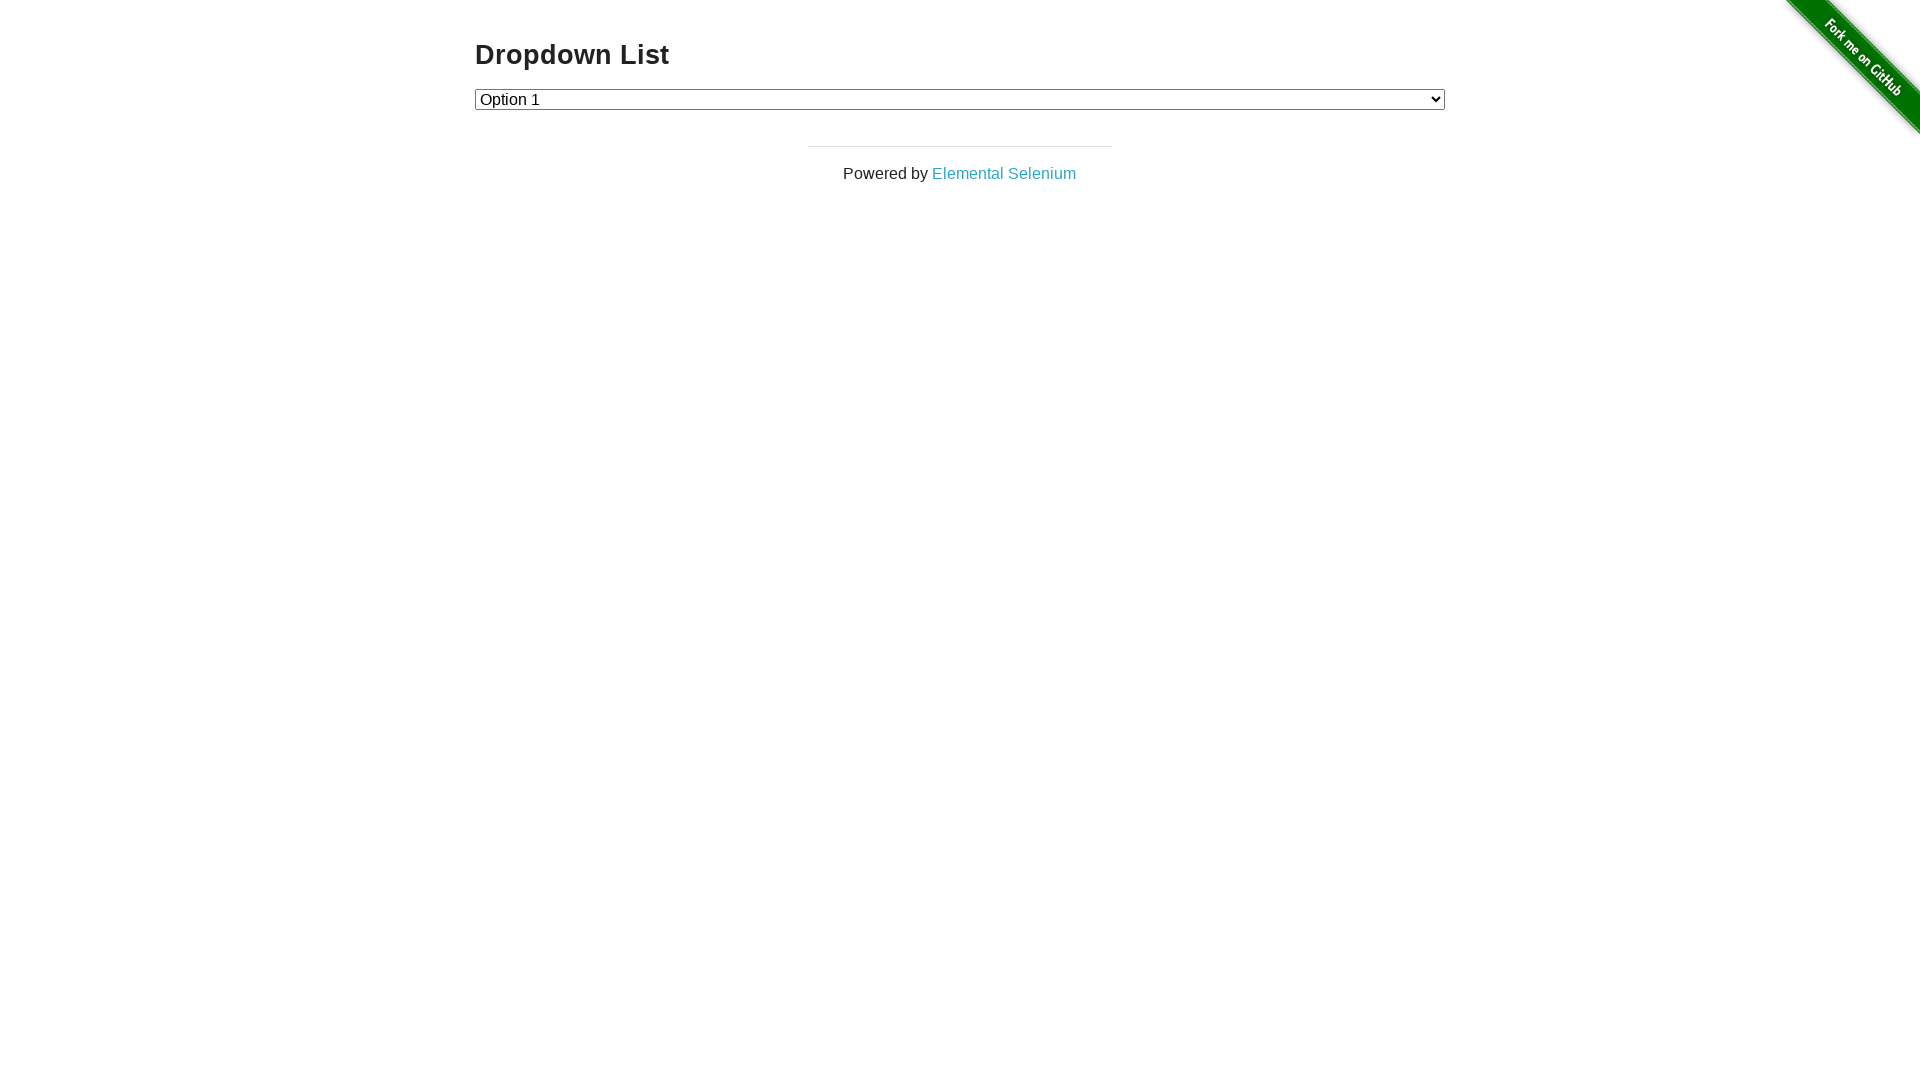

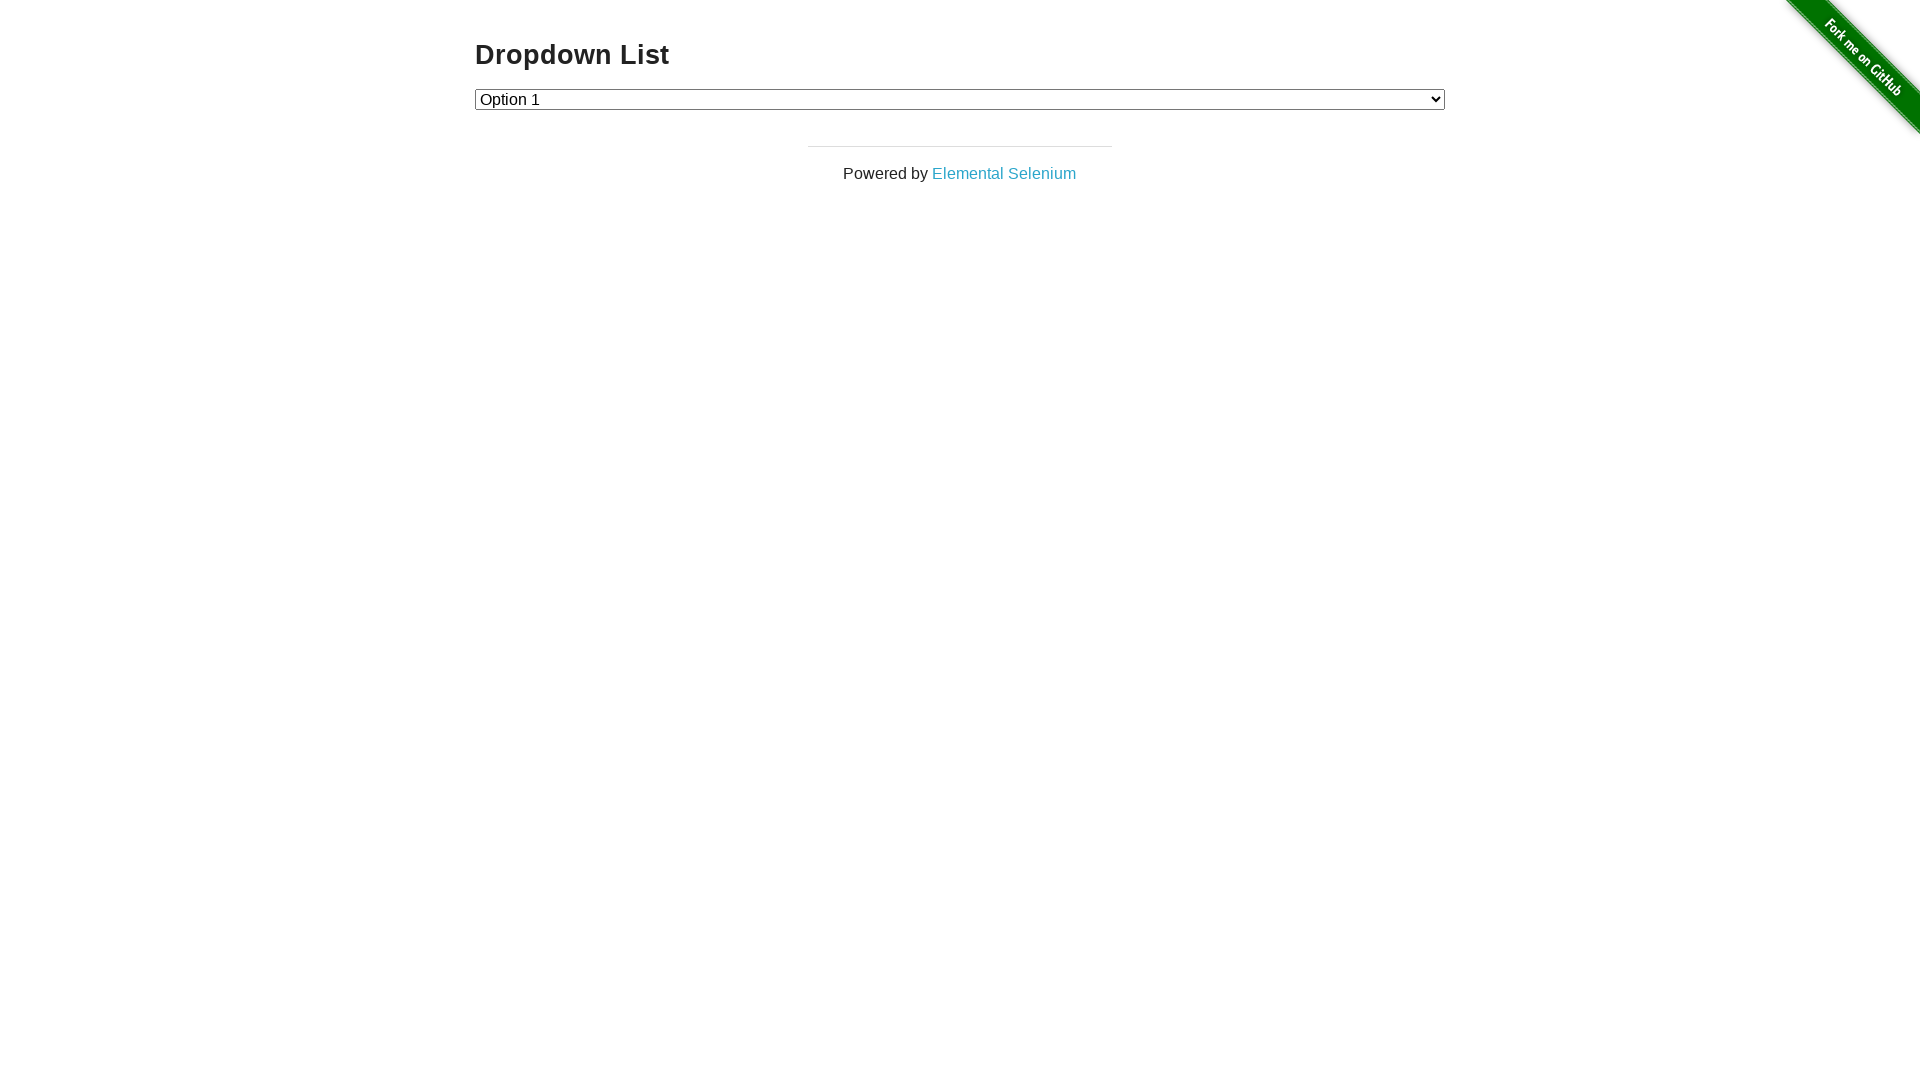